Tests e-commerce functionality by clicking on a product image, adding a book to the cart, and navigating to view the basket.

Starting URL: http://practice.automationtesting.in

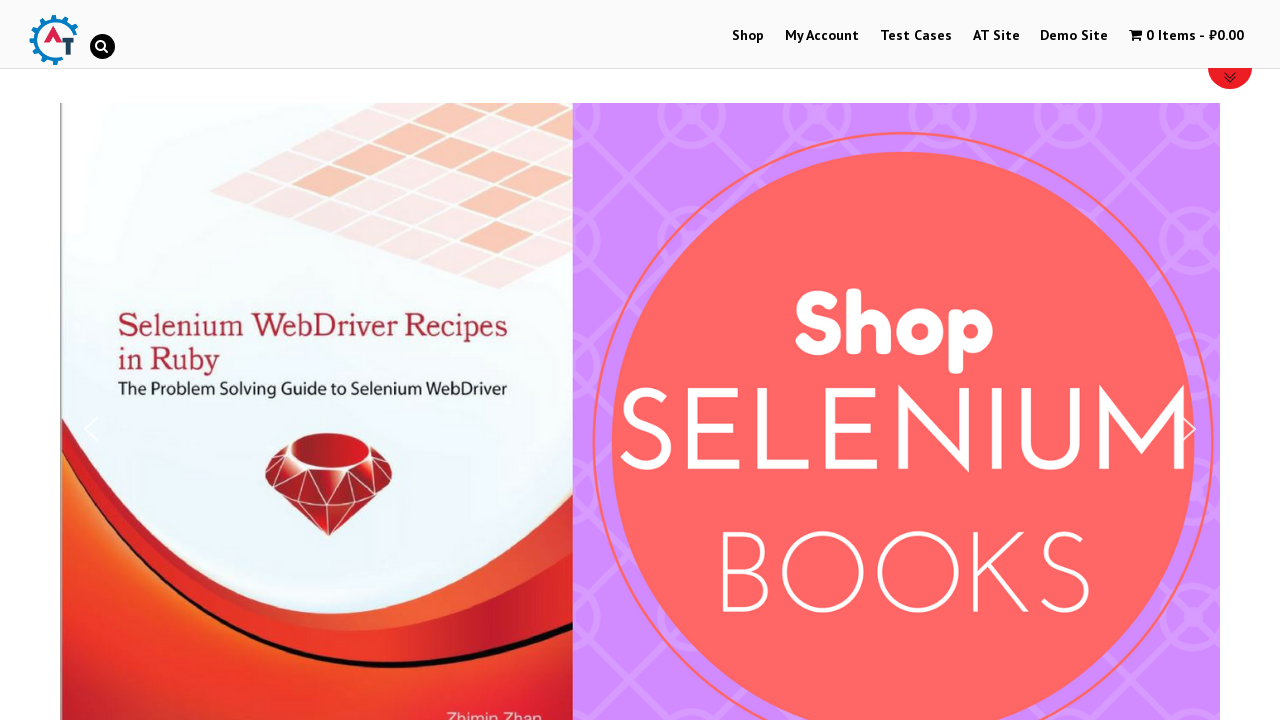

Clicked on product image to navigate to product page at (241, 361) on xpath=//*[@id='text-22-sub_row_1-0-2-0-0']/div/ul/li/a[1]/img
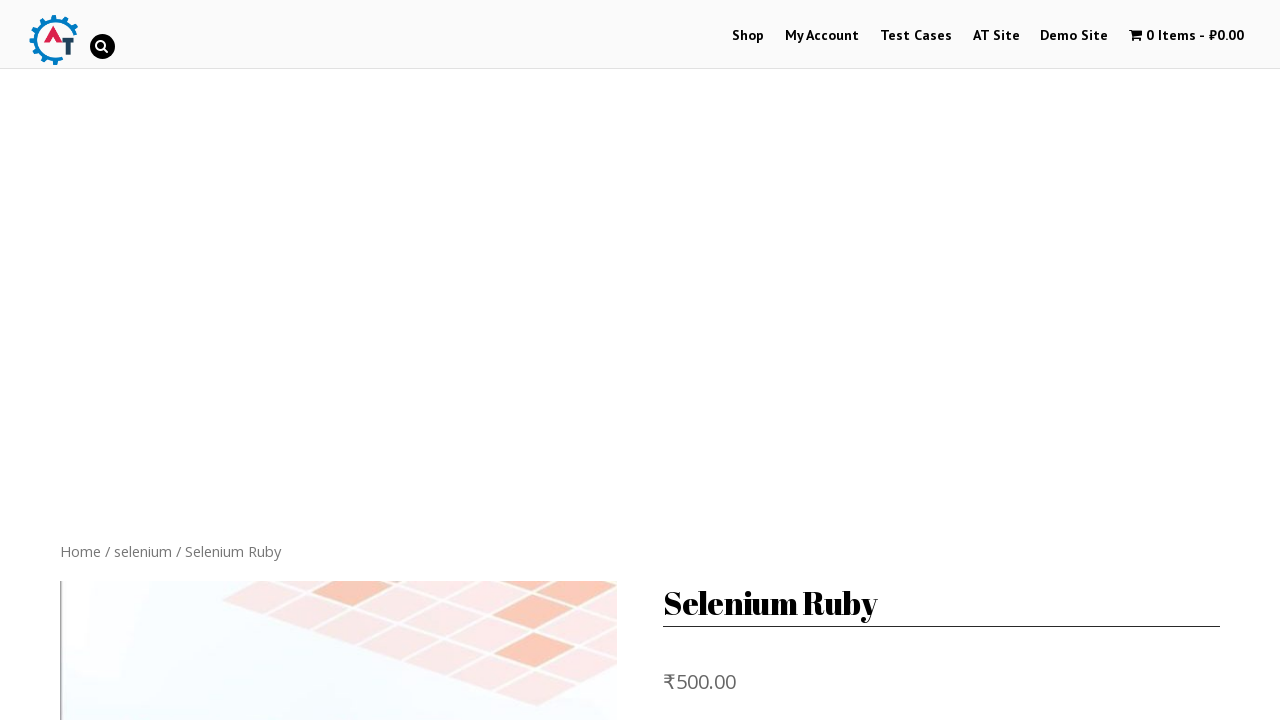

Product page loaded and Add to Basket button is visible
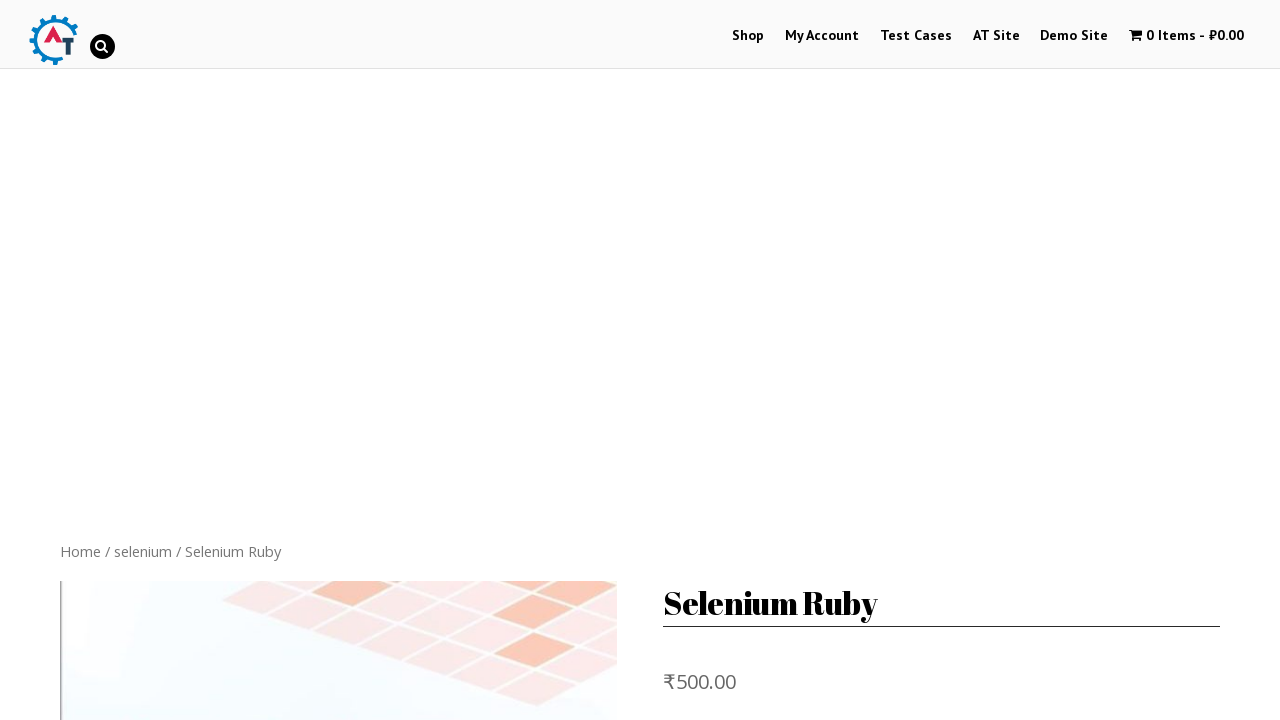

Clicked Add to Basket button to add book to cart at (812, 360) on xpath=//*[@id='product-160']/div[2]/form/button
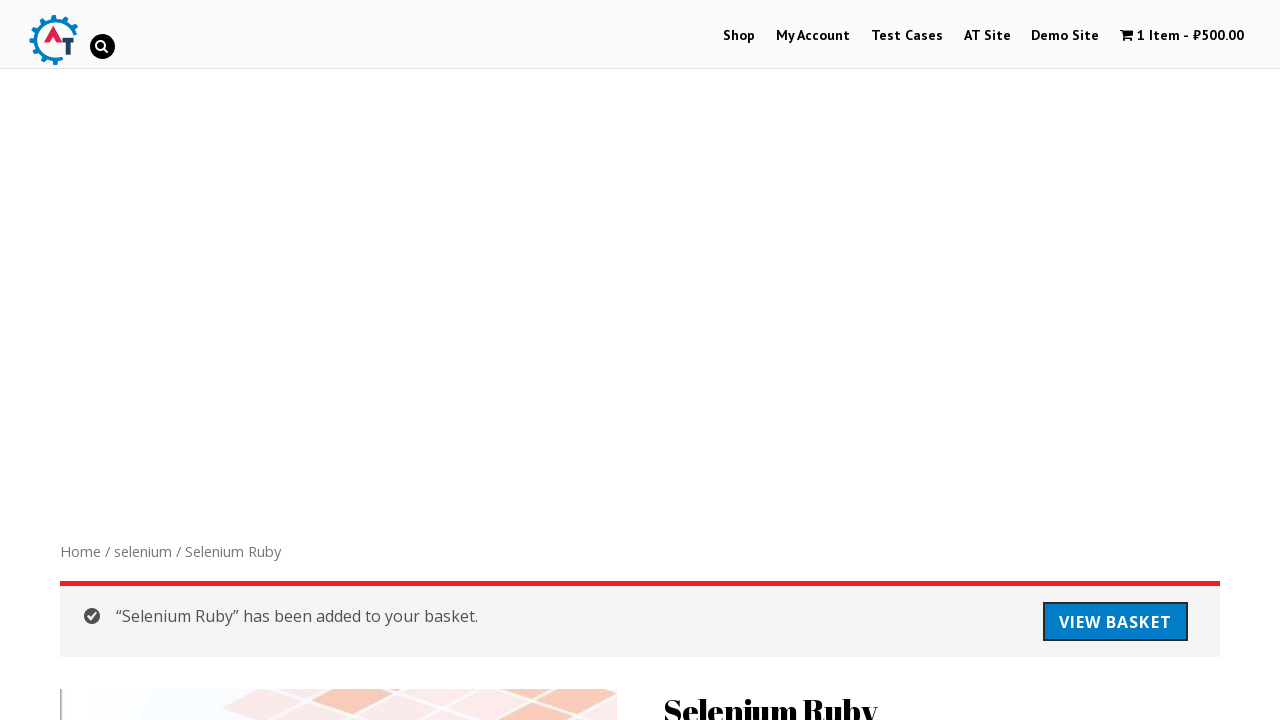

Waited for cart to update
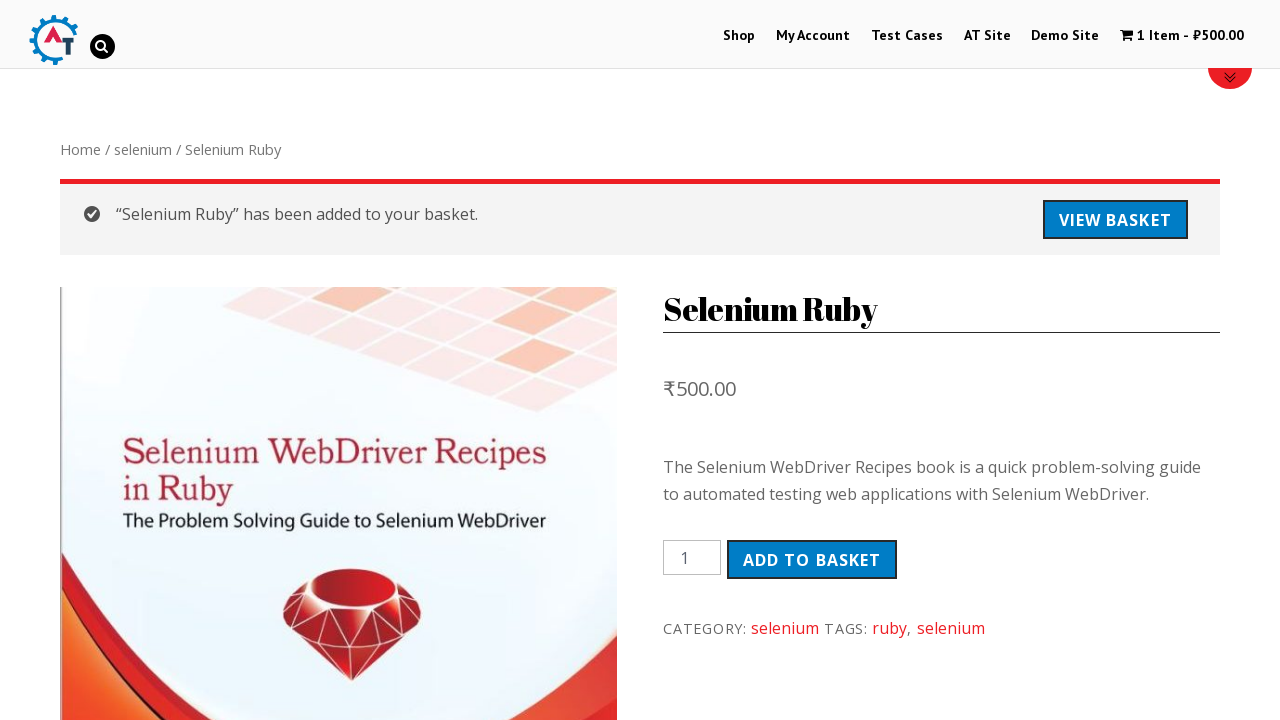

Clicked View Basket link to navigate to shopping cart at (1115, 220) on xpath=//*[@id='content']/div[1]/a
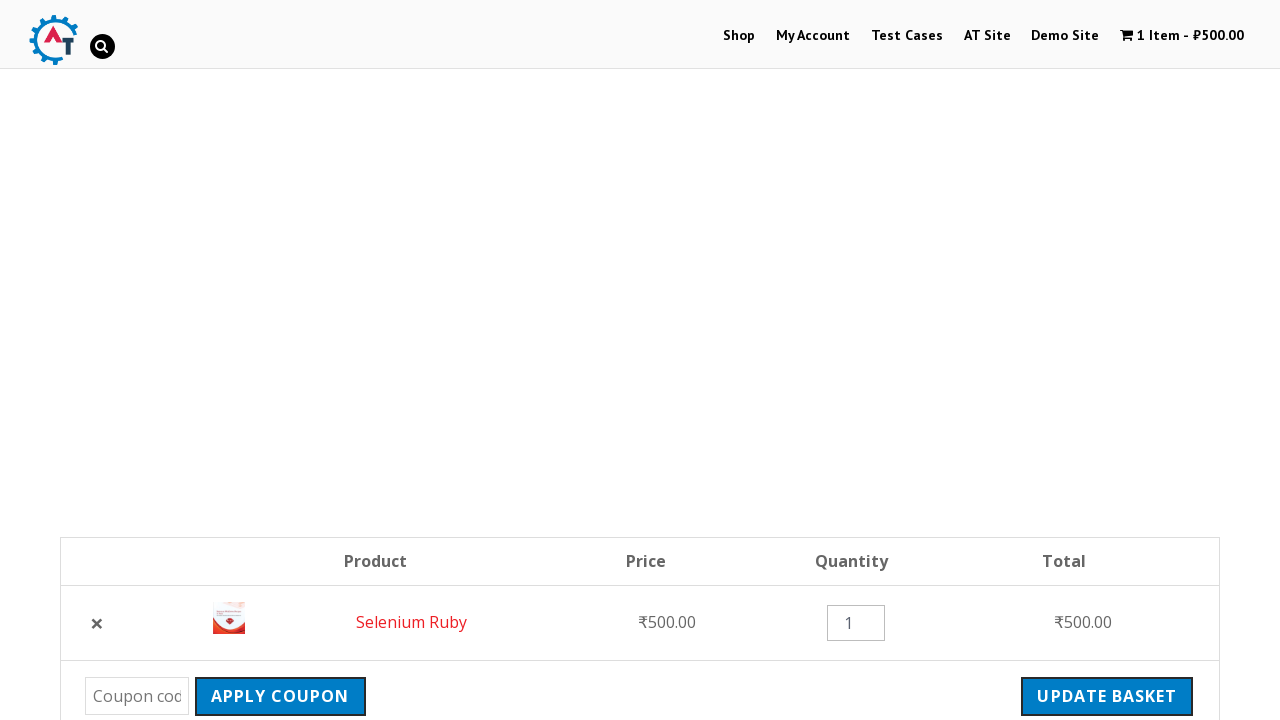

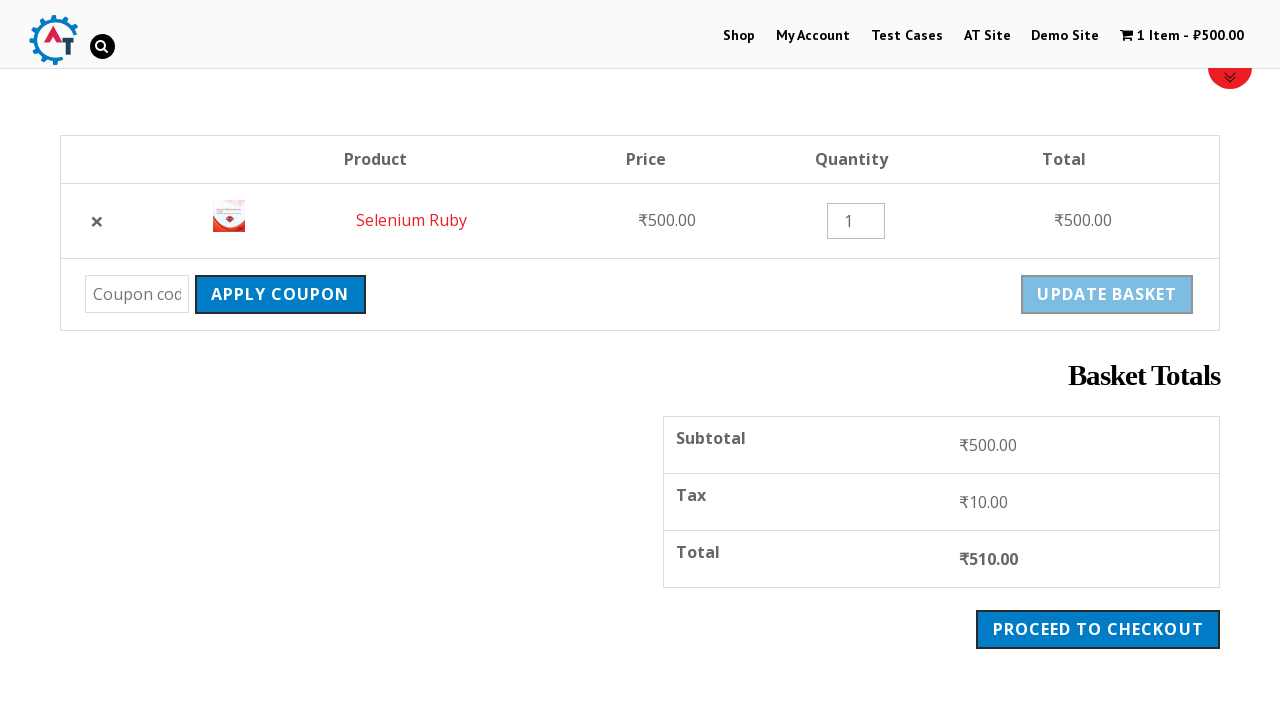